Tests an e-commerce grocery site by searching for products containing 'ca', verifying 4 products are visible, adding items to cart, and checking the brand logo text displays correctly.

Starting URL: https://rahulshettyacademy.com/seleniumPractise/#/

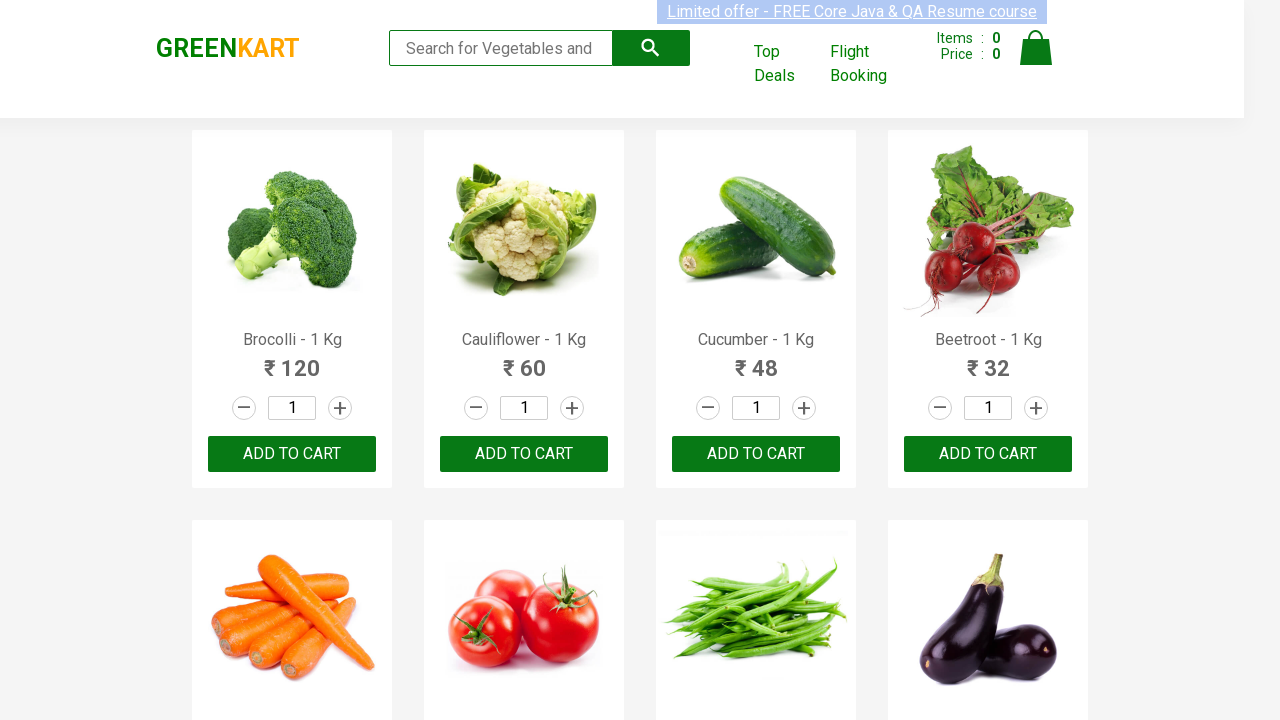

Typed 'ca' in search box to filter products on .search-keyword
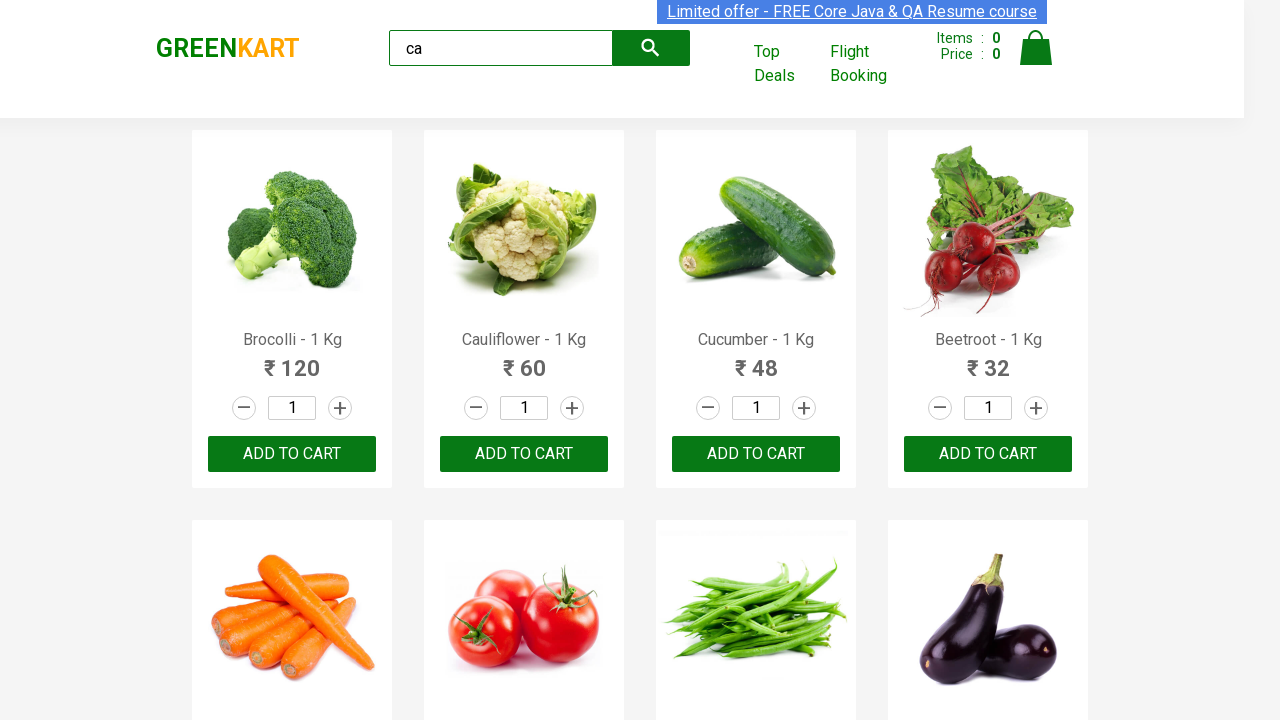

Waited 2 seconds for products to filter
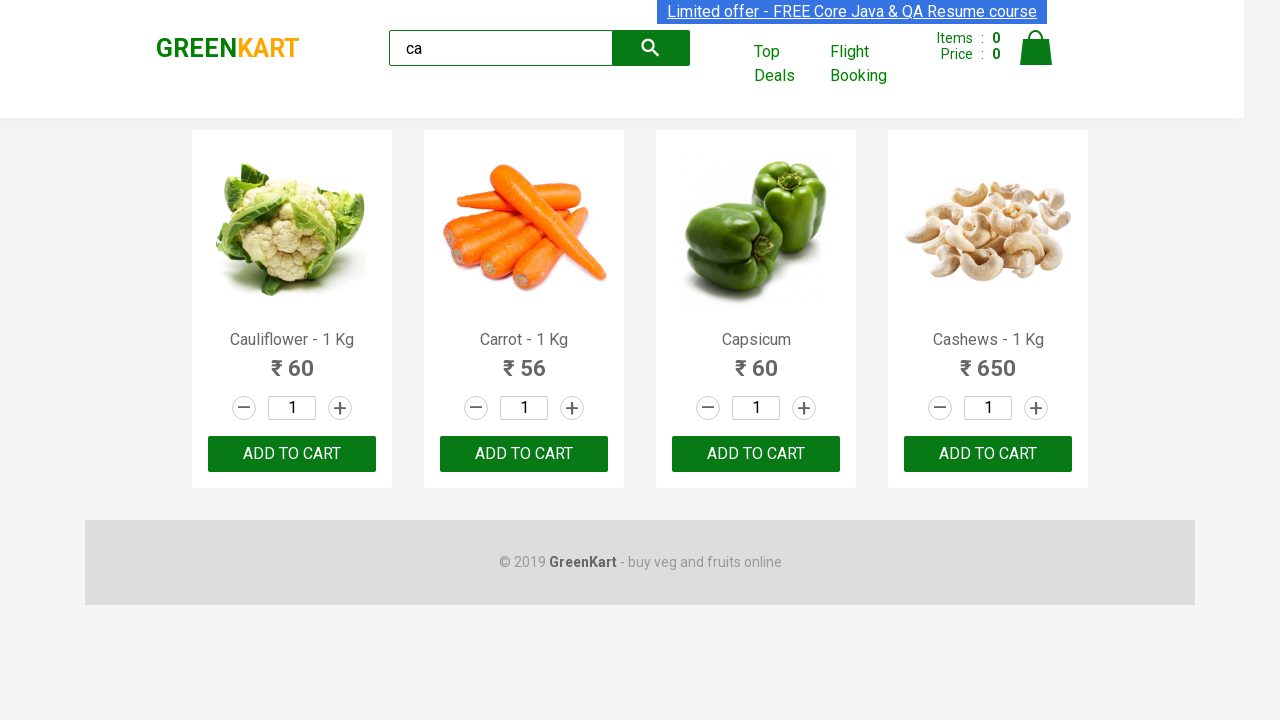

Verified 4 products are visible after filtering
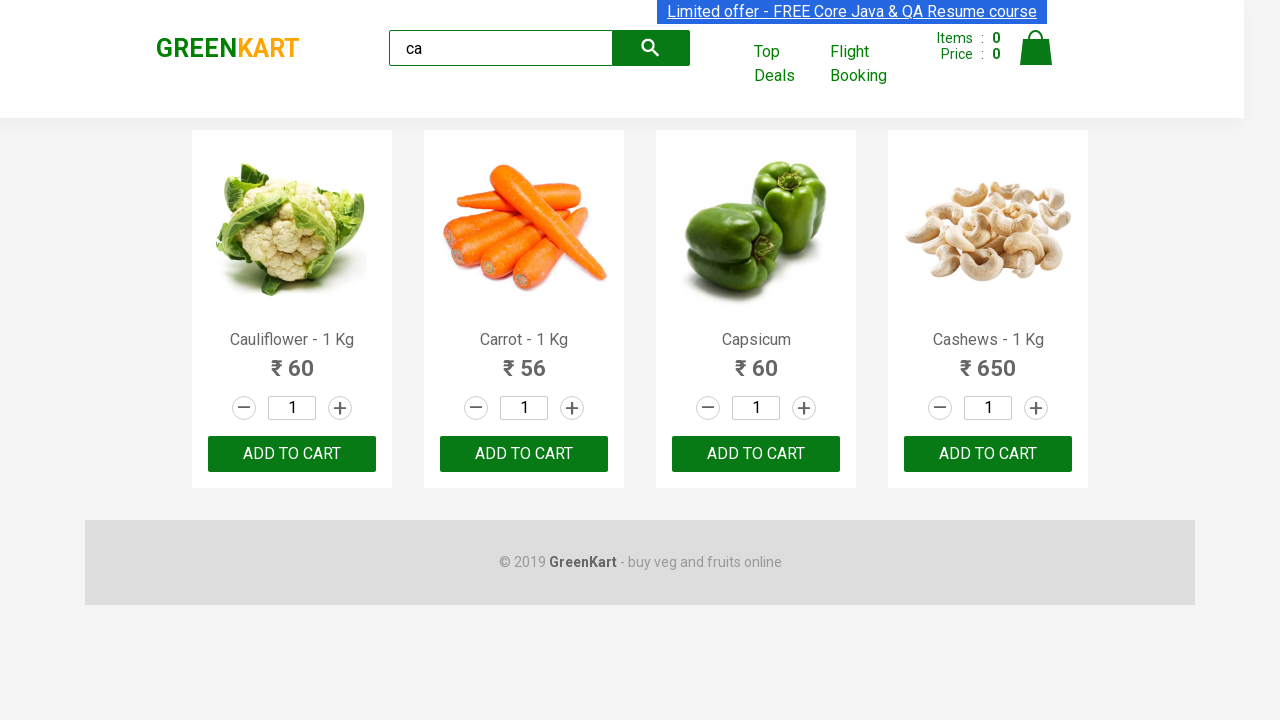

Clicked ADD TO CART button on second product at (524, 454) on .products .product >> nth=1 >> text=ADD TO CART
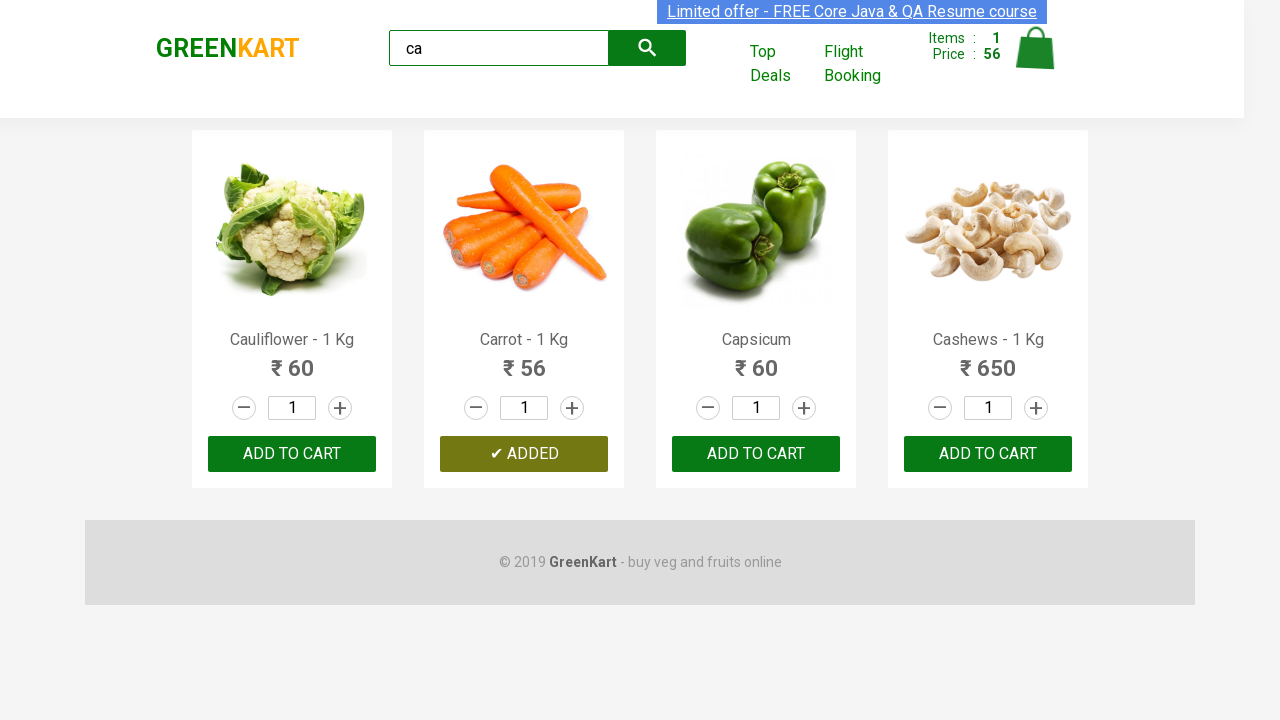

Clicked ADD TO CART button for Cashews product at index 3 at (988, 454) on .products .product >> nth=3 >> button
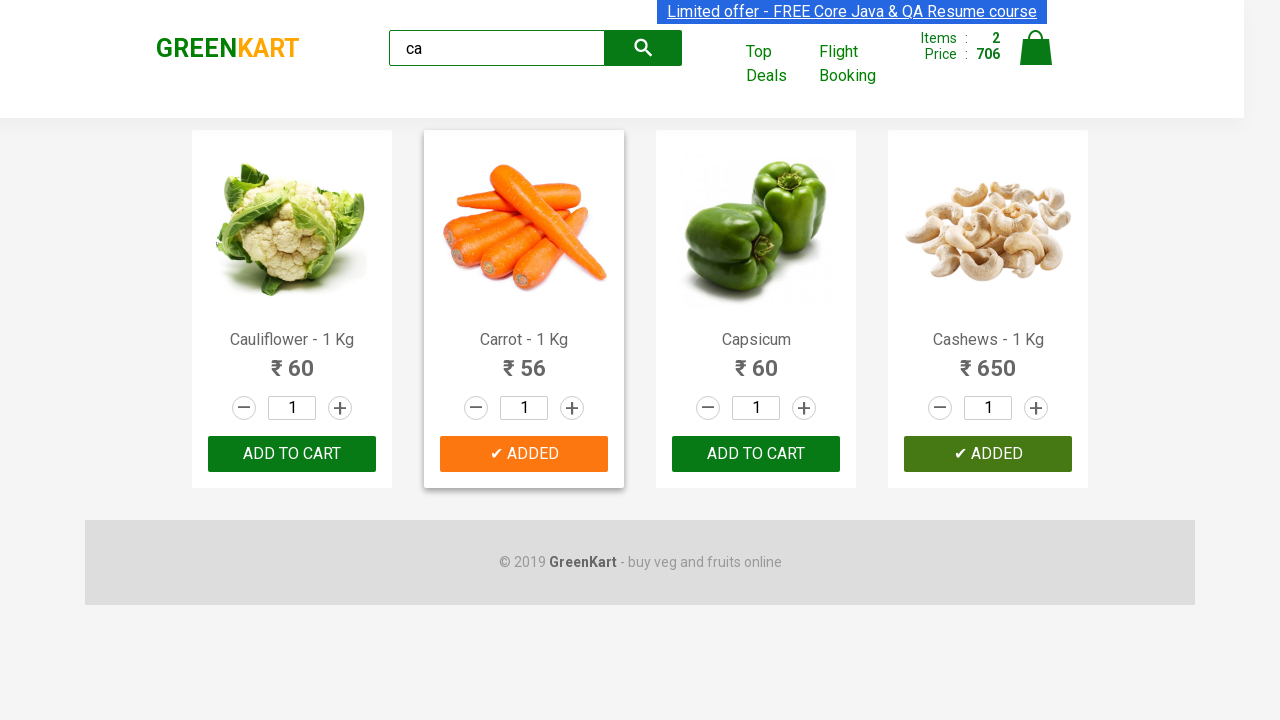

Verified brand logo displays 'GREENKART' correctly
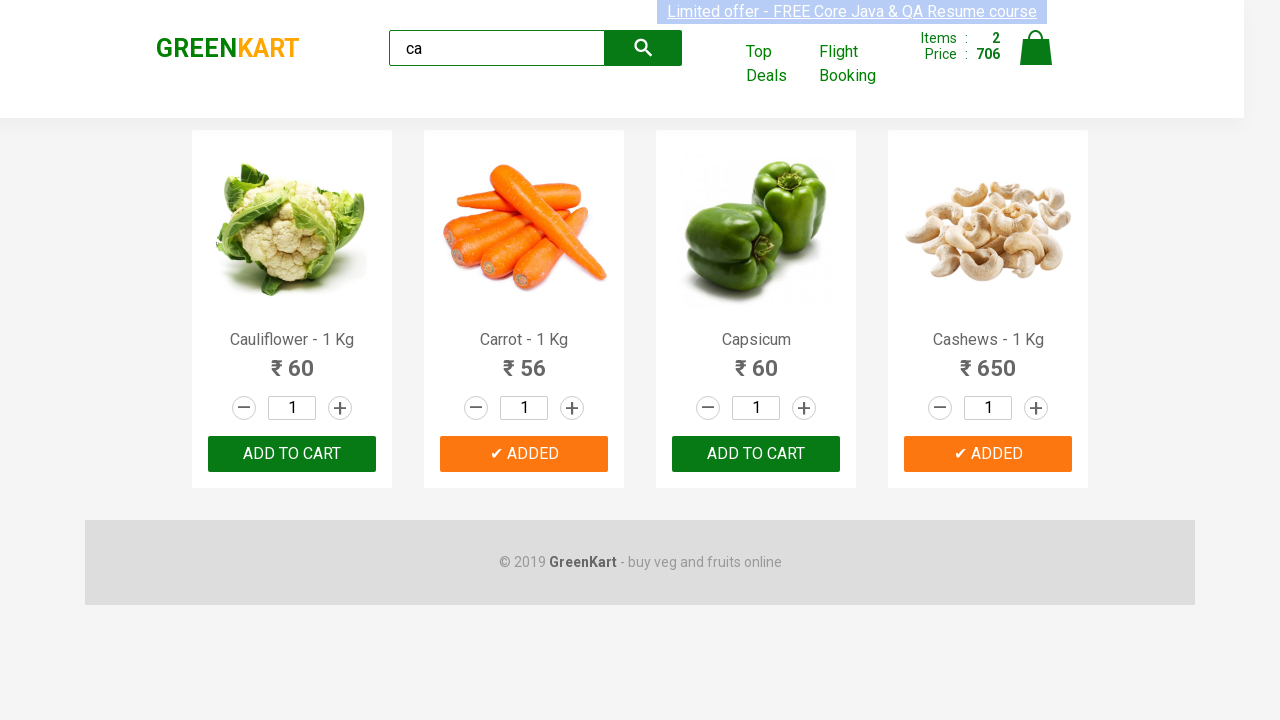

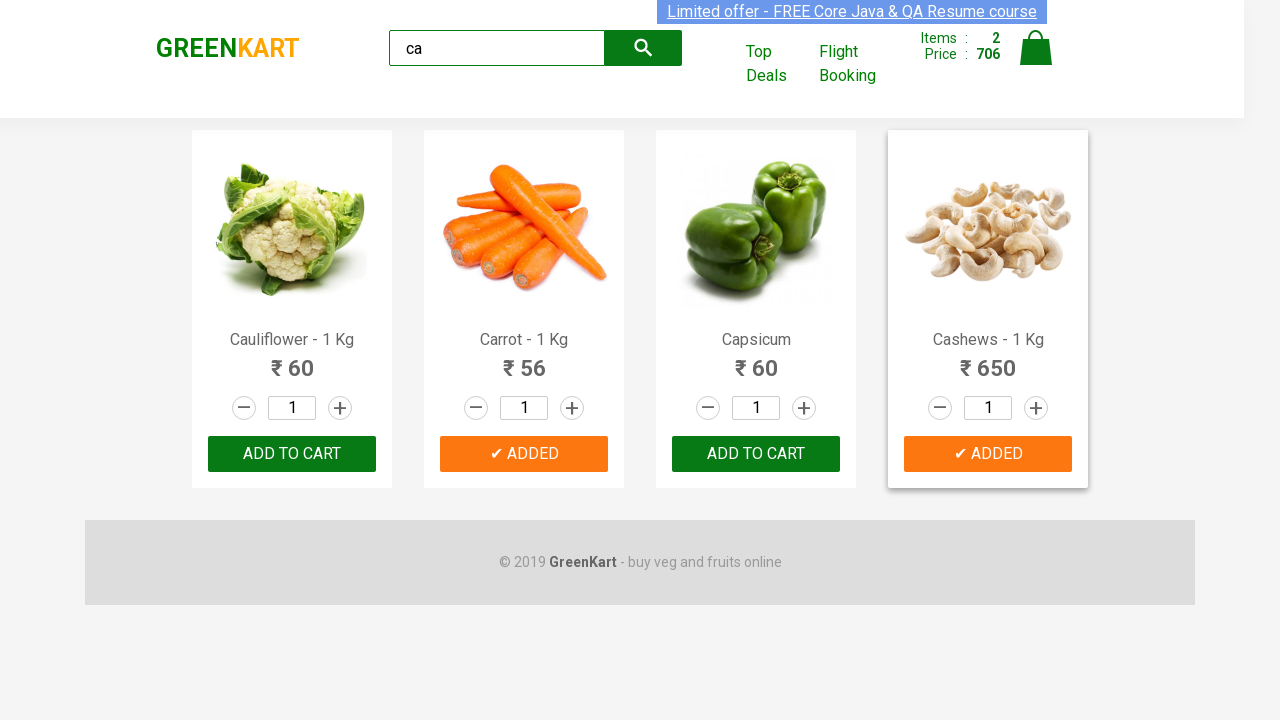